Tests that the Python.org website loads correctly by verifying "Python" is in the page title

Starting URL: http://www.python.org

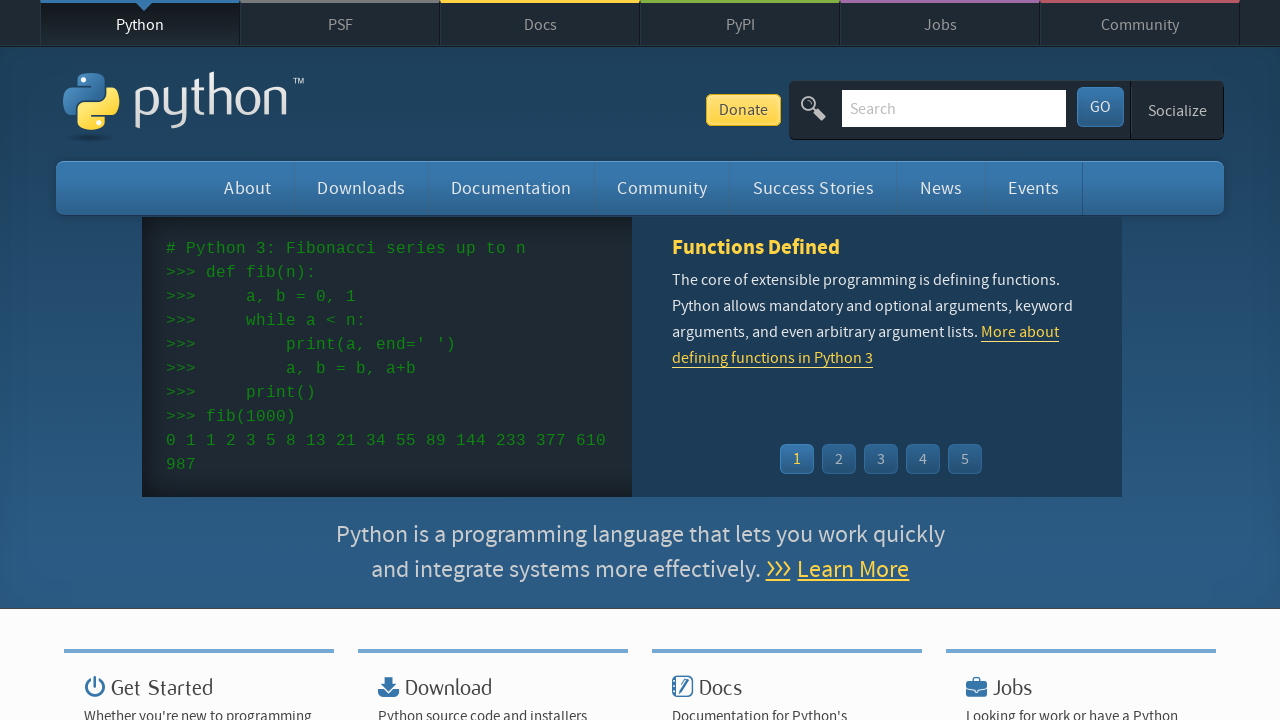

Navigated to http://www.python.org
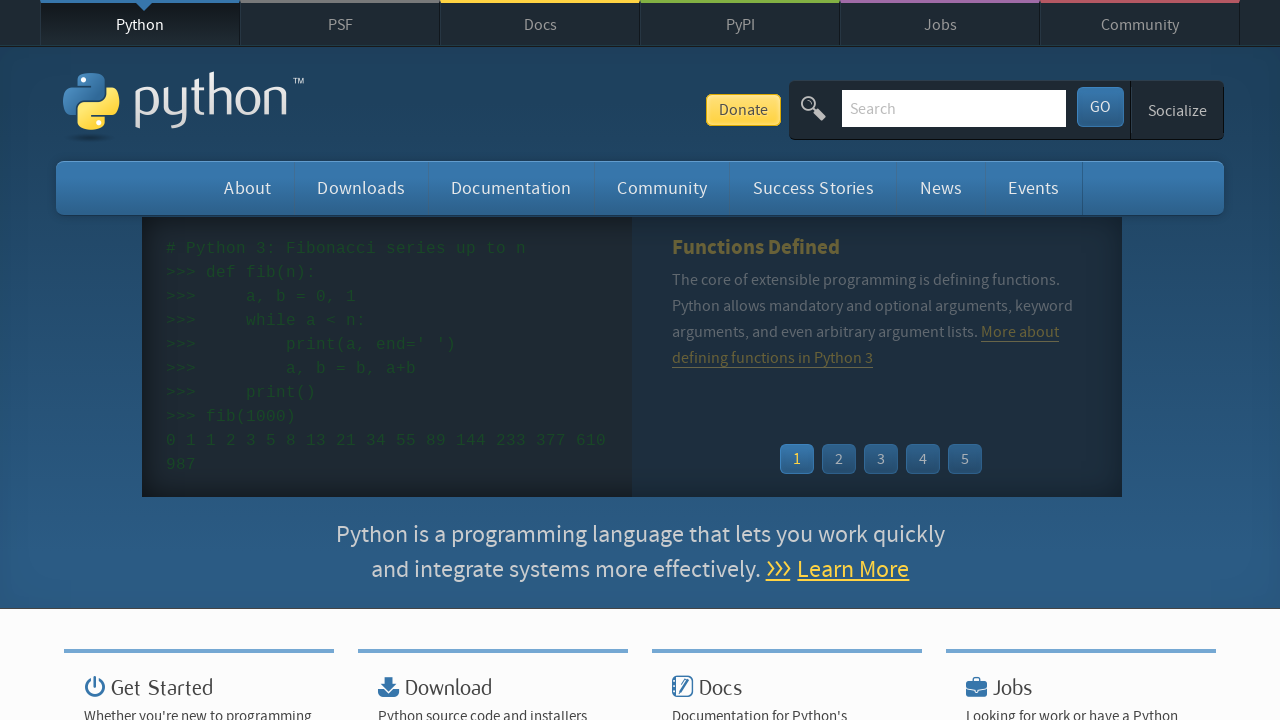

Verified 'Python' is in the page title
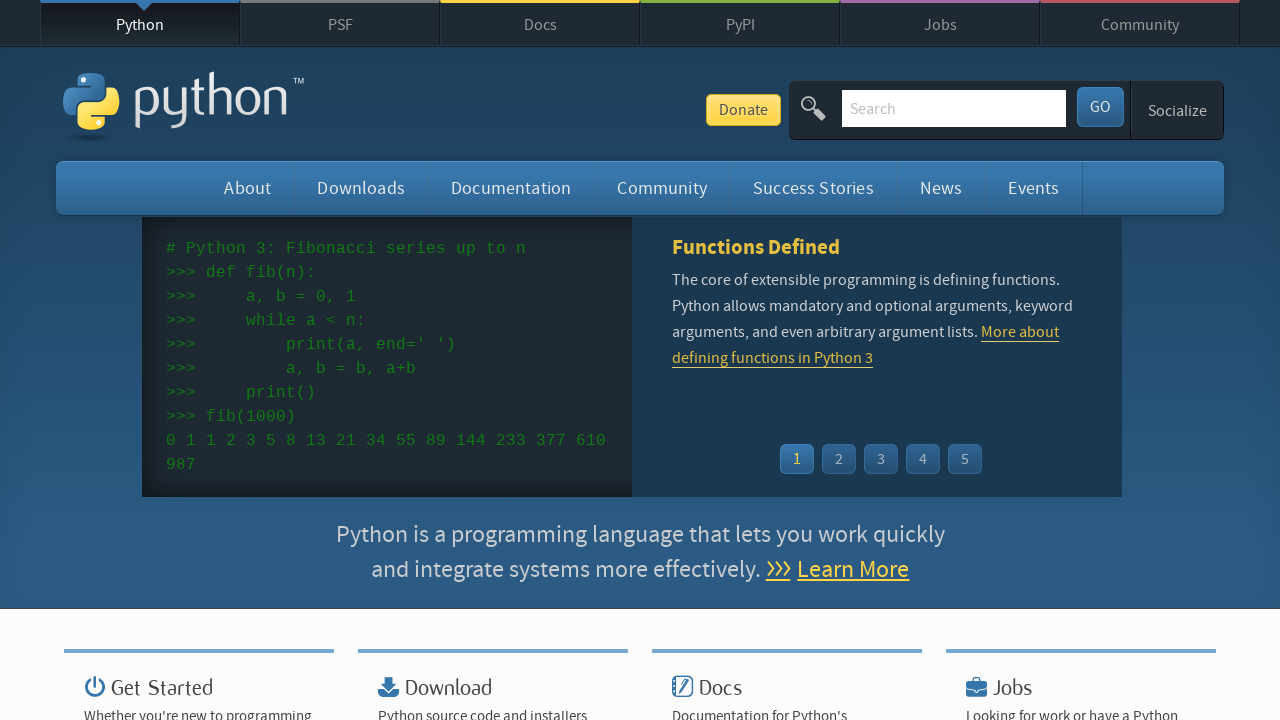

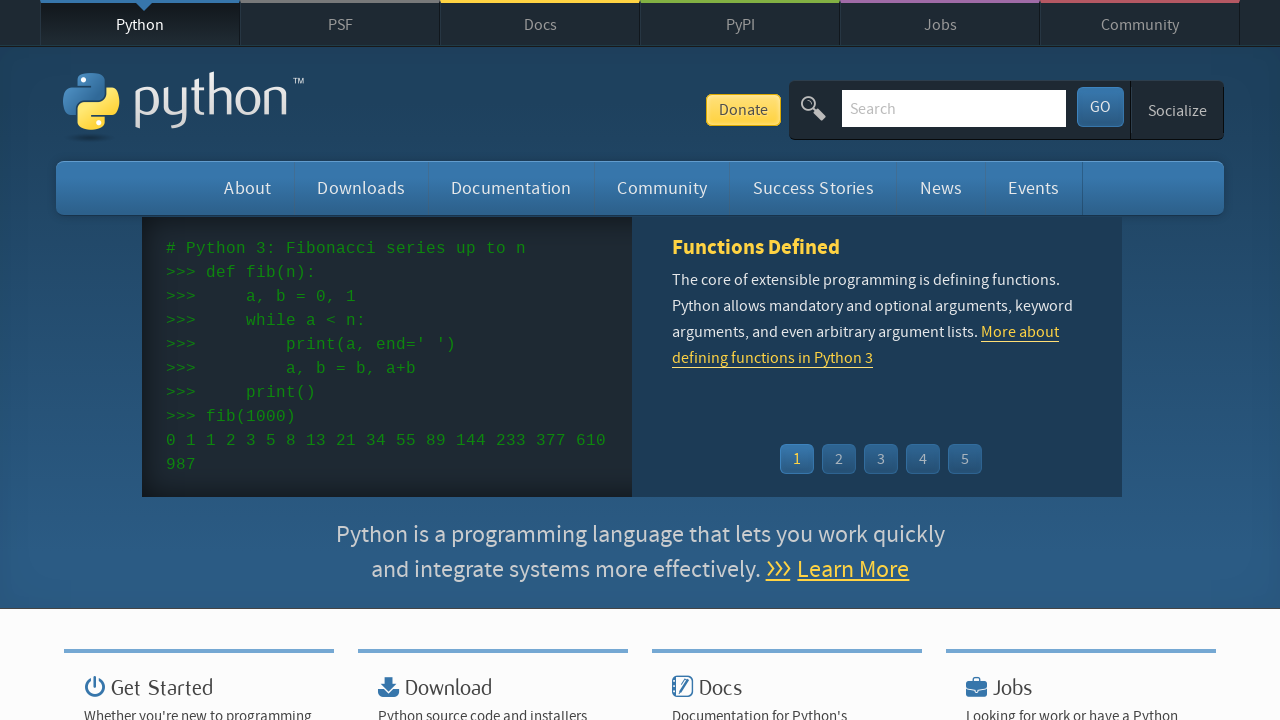